Tests different types of JavaScript alerts (accept, confirm, prompt) by clicking buttons that trigger them and interacting with the alert dialogs

Starting URL: https://letcode.in/alert

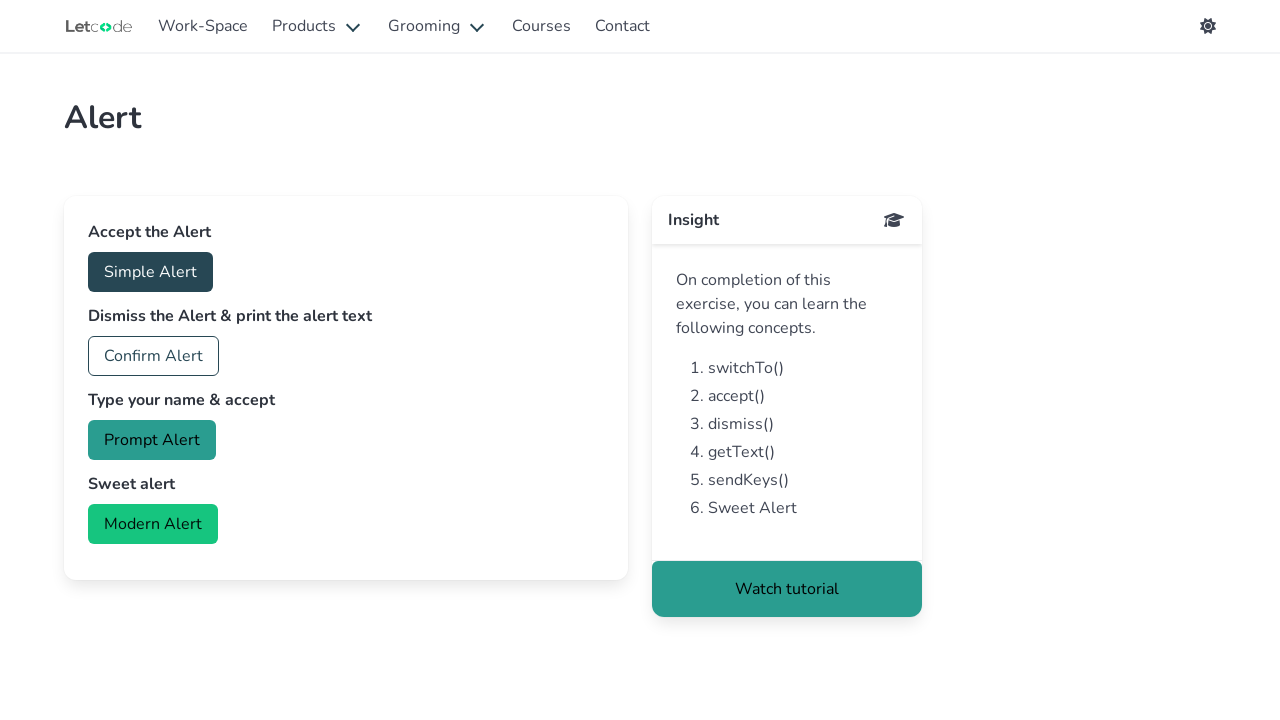

Clicked button to trigger simple alert at (150, 272) on #accept
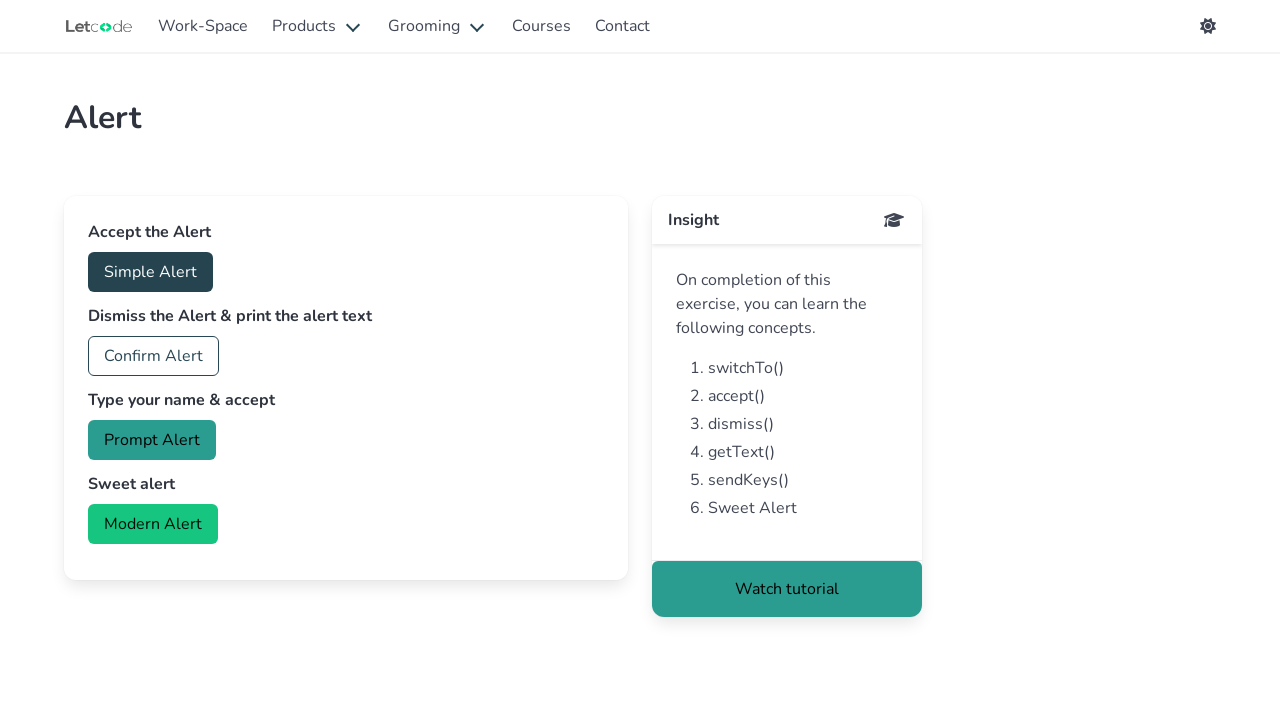

Set up dialog handler to accept alerts
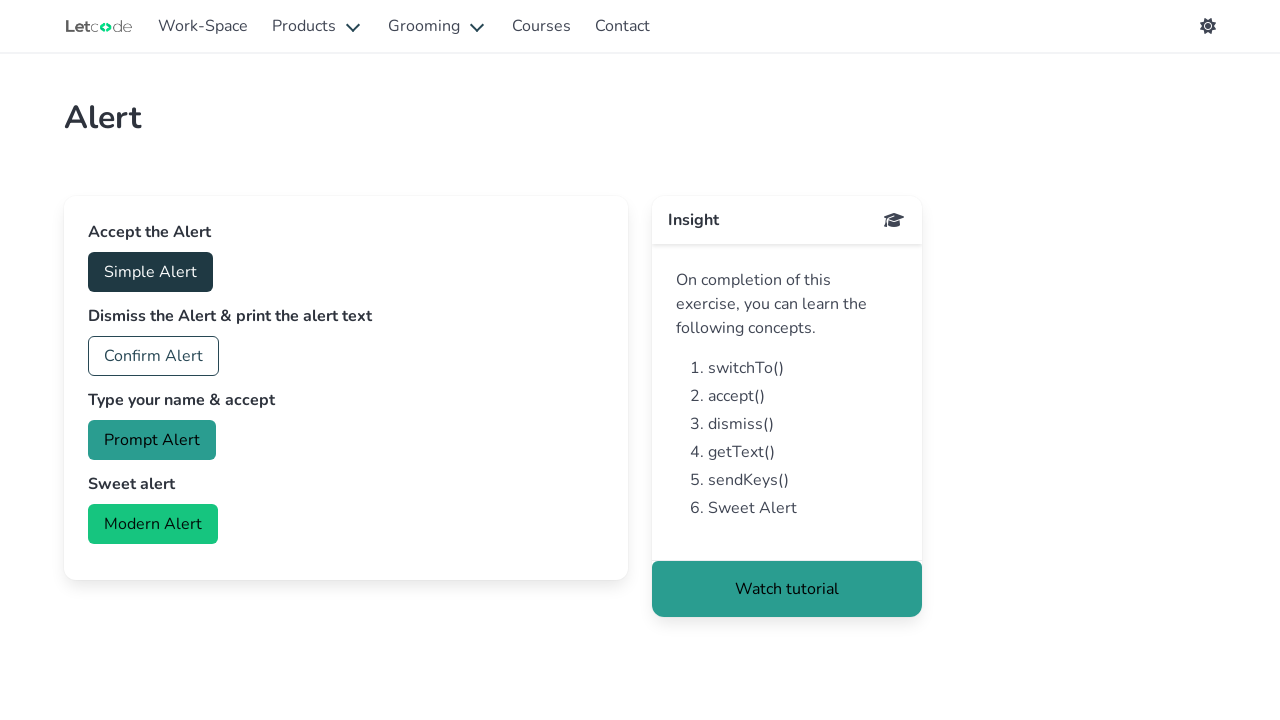

Waited 500ms for alert handling
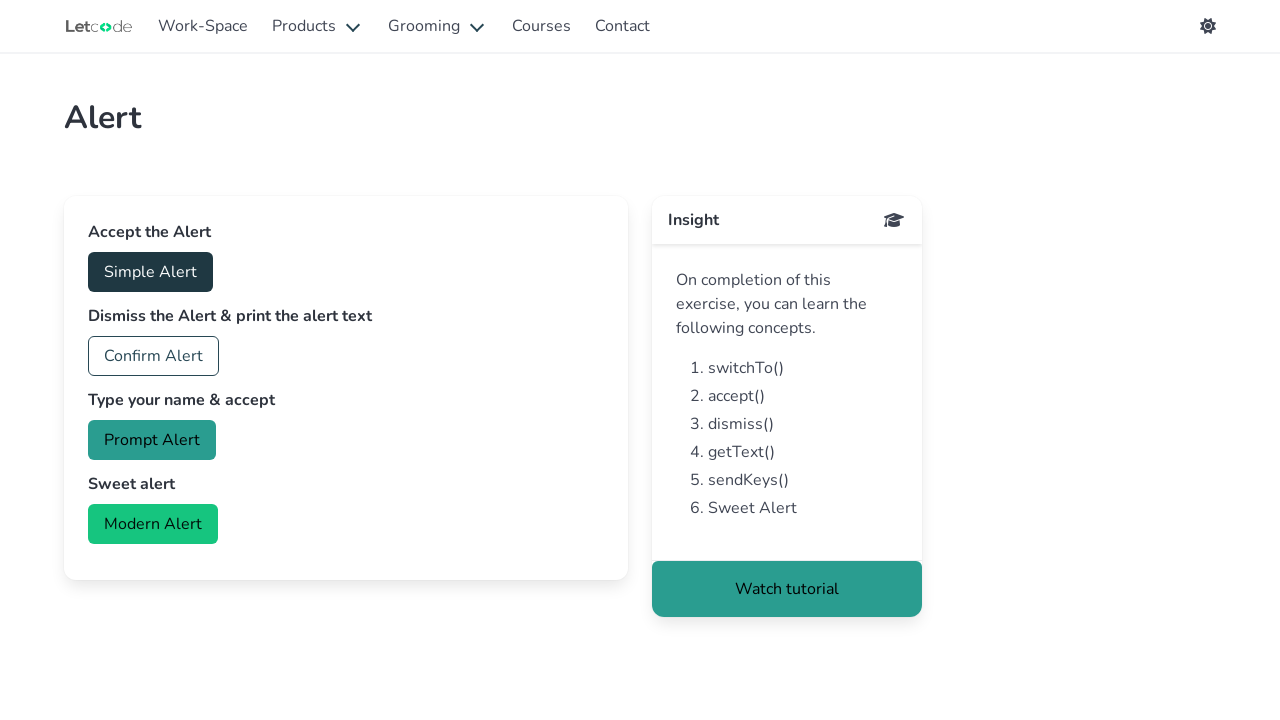

Clicked button to trigger confirm alert at (154, 356) on #confirm
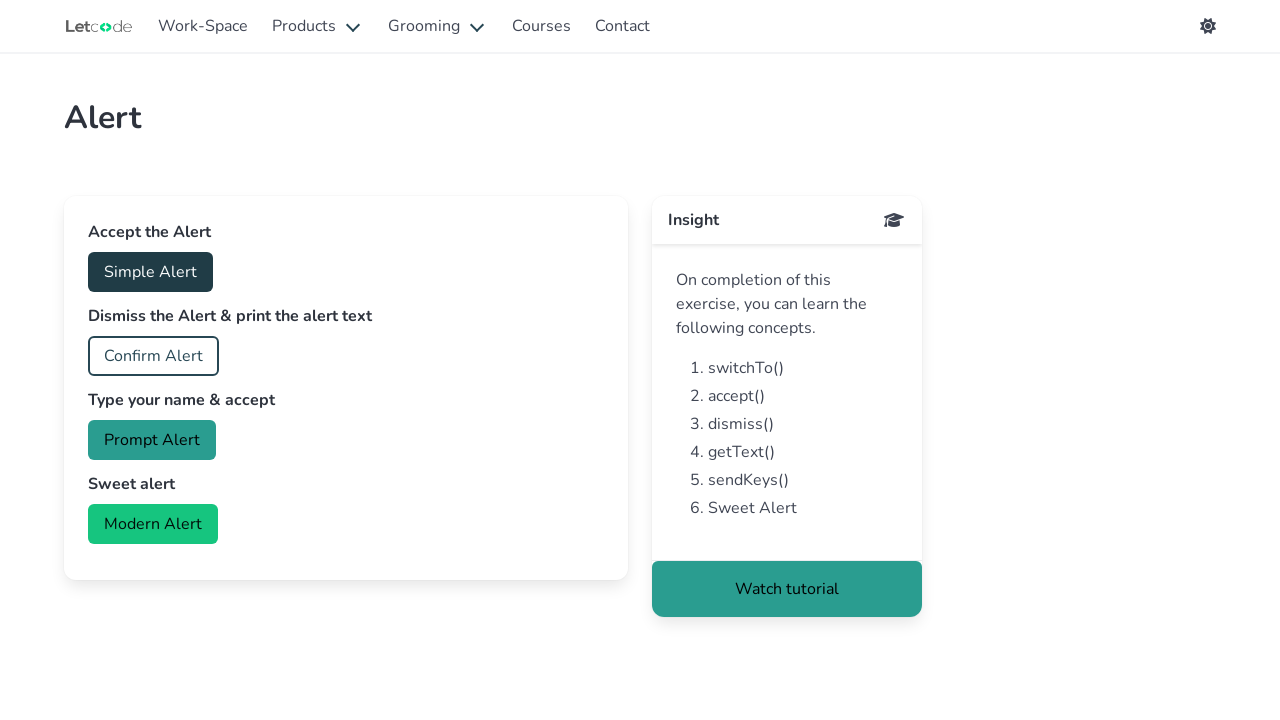

Set up dialog handler to dismiss confirm alerts
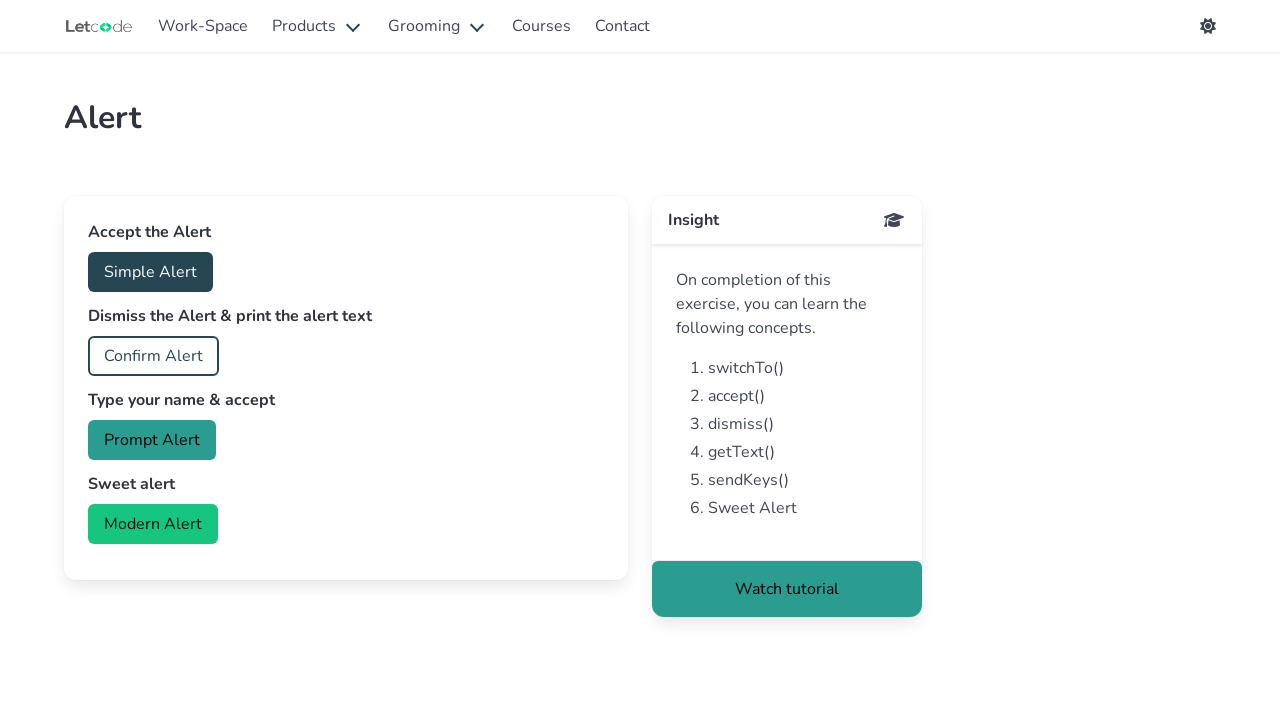

Waited 500ms for confirm alert handling
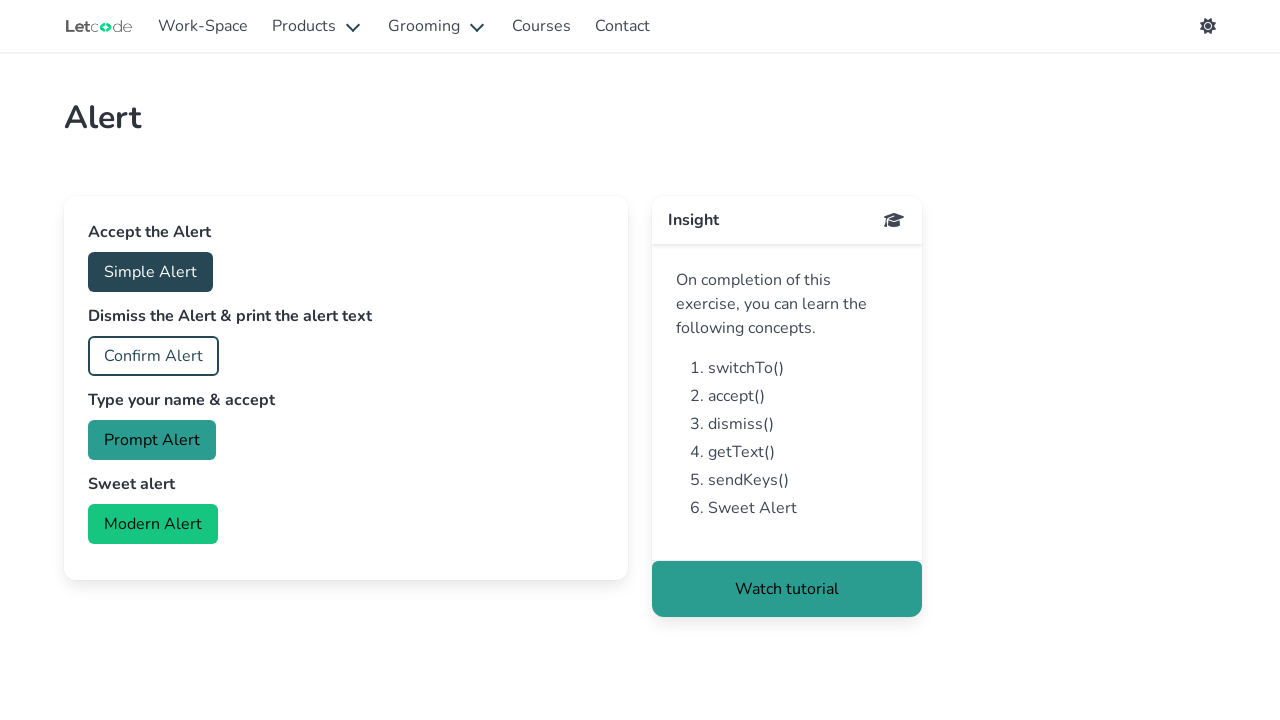

Clicked button to trigger prompt alert at (152, 440) on #prompt
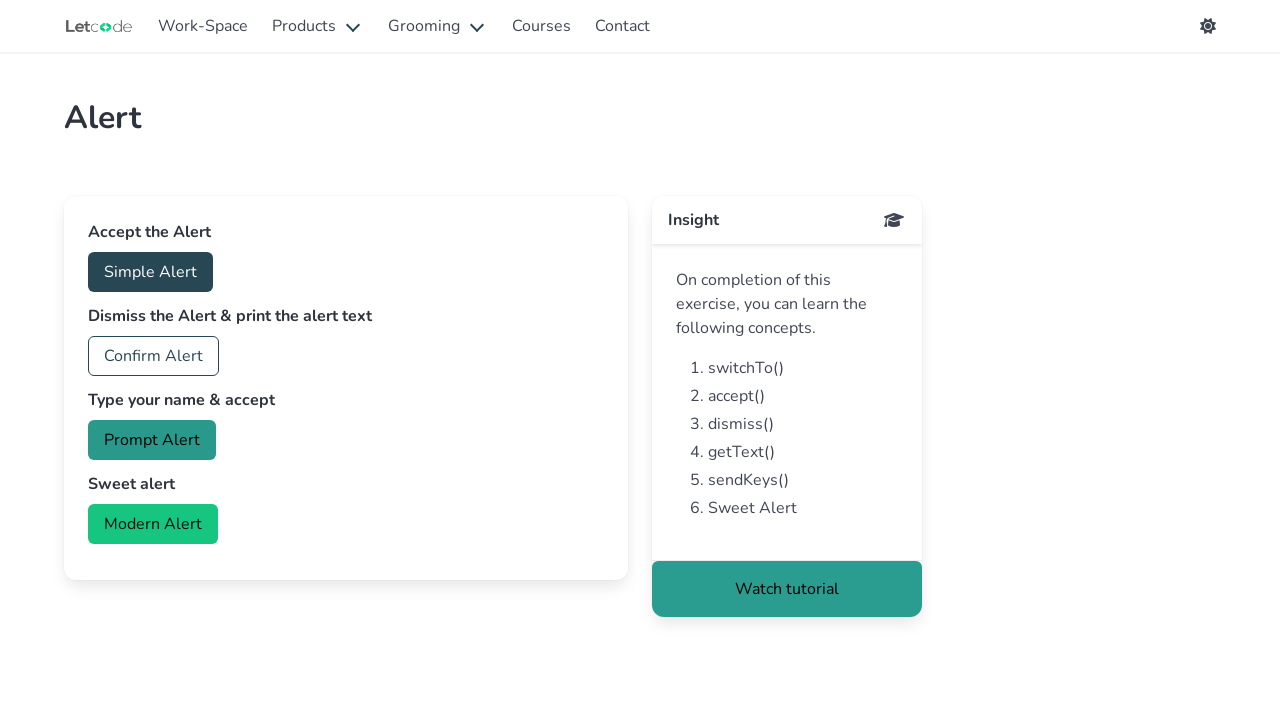

Set up dialog handler to accept prompt with text 'dinesh'
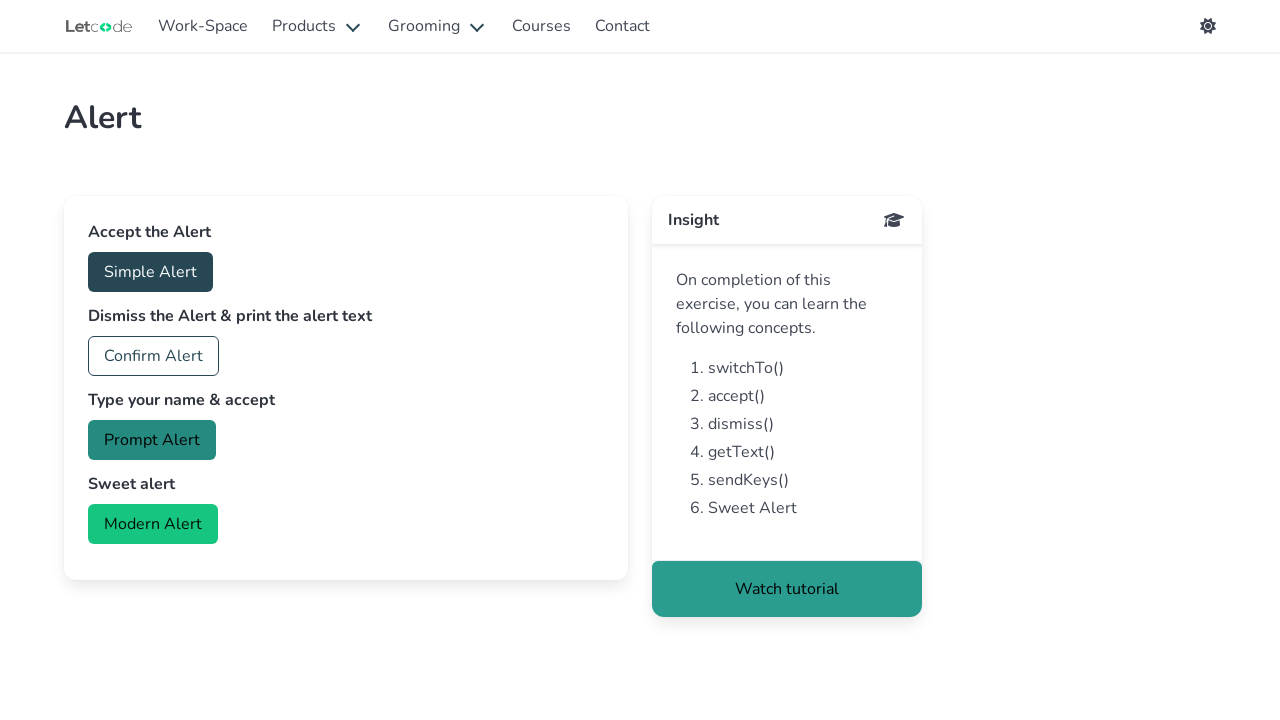

Waited 500ms for prompt alert handling
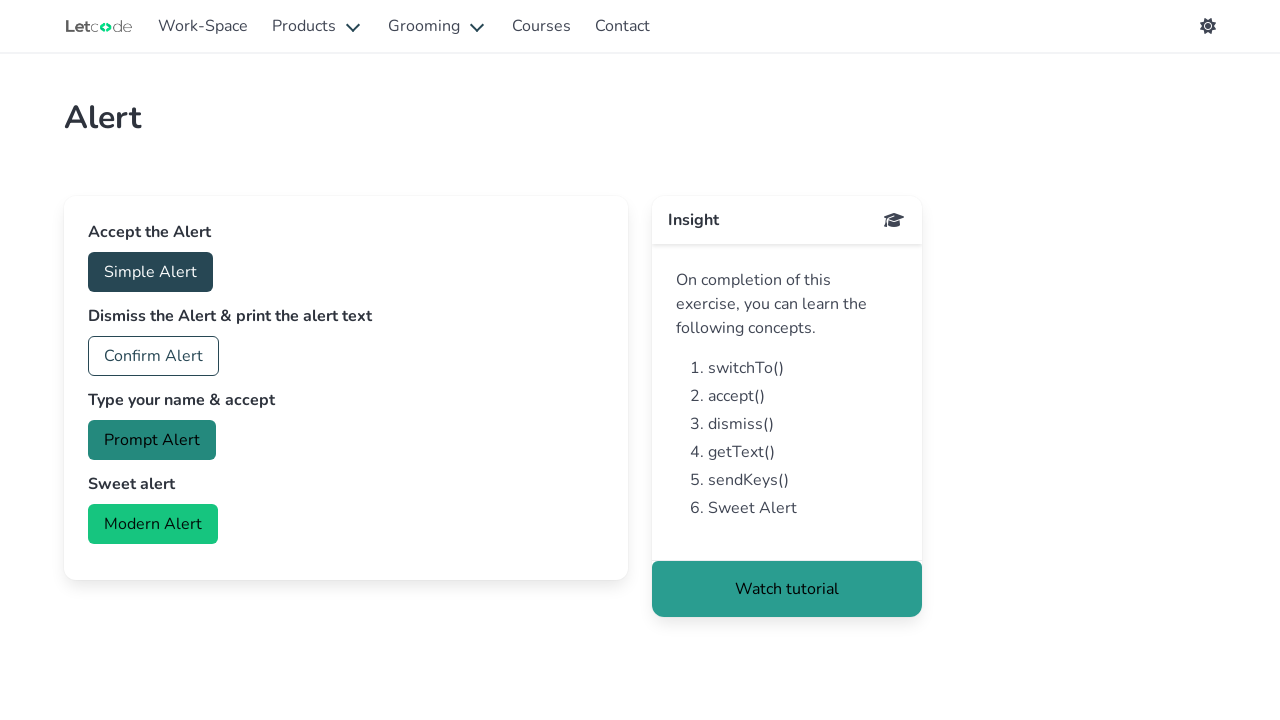

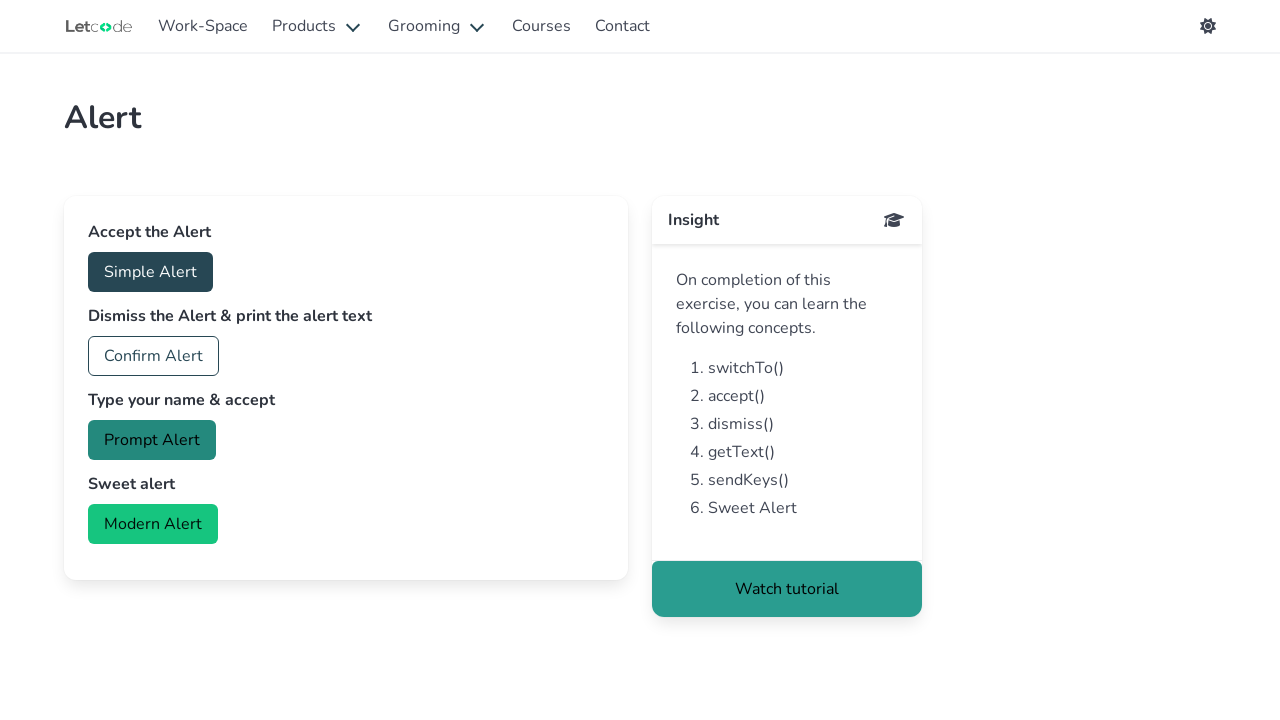